Tests a practice form by filling in name, email, password fields, selecting options from dropdown and radio buttons, and submitting the form to verify success message appears.

Starting URL: https://rahulshettyacademy.com/angularpractice/

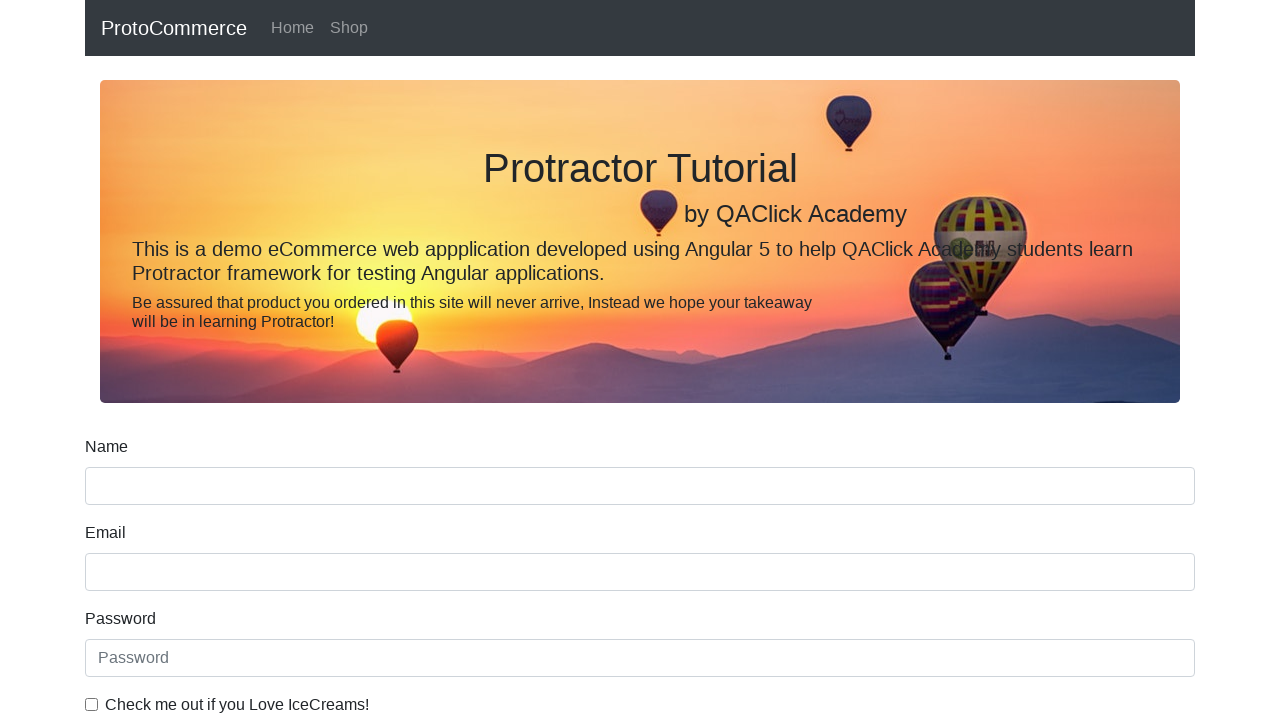

Filled name field with 'JohnDoe' on input[name='name']
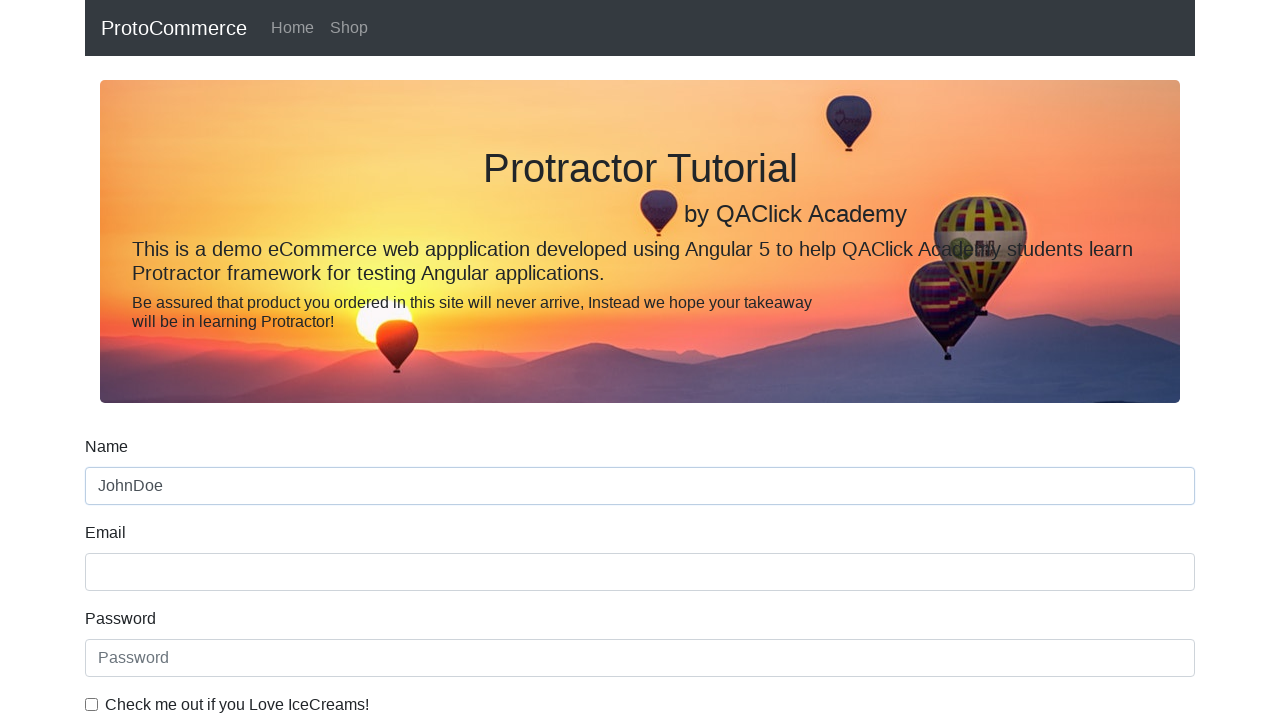

Filled email field with 'johndoe@example.com' on input[name='email']
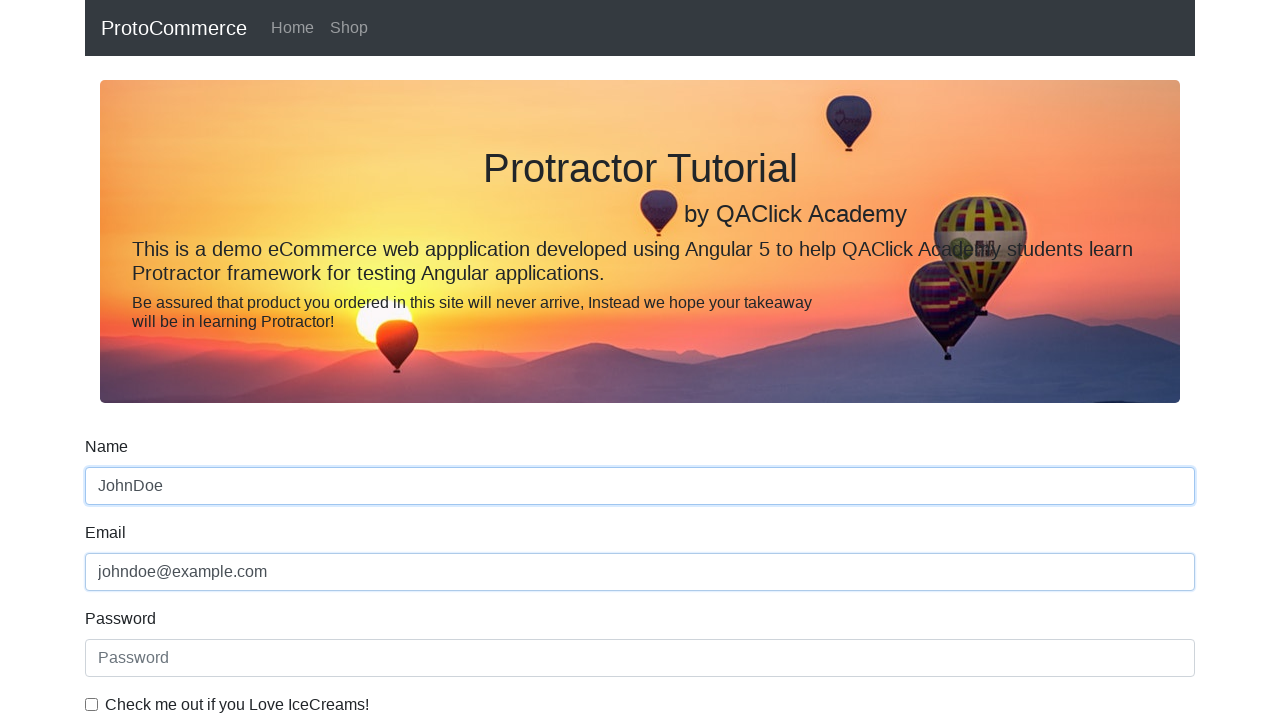

Filled password field with 'SecurePass123' on #exampleInputPassword1
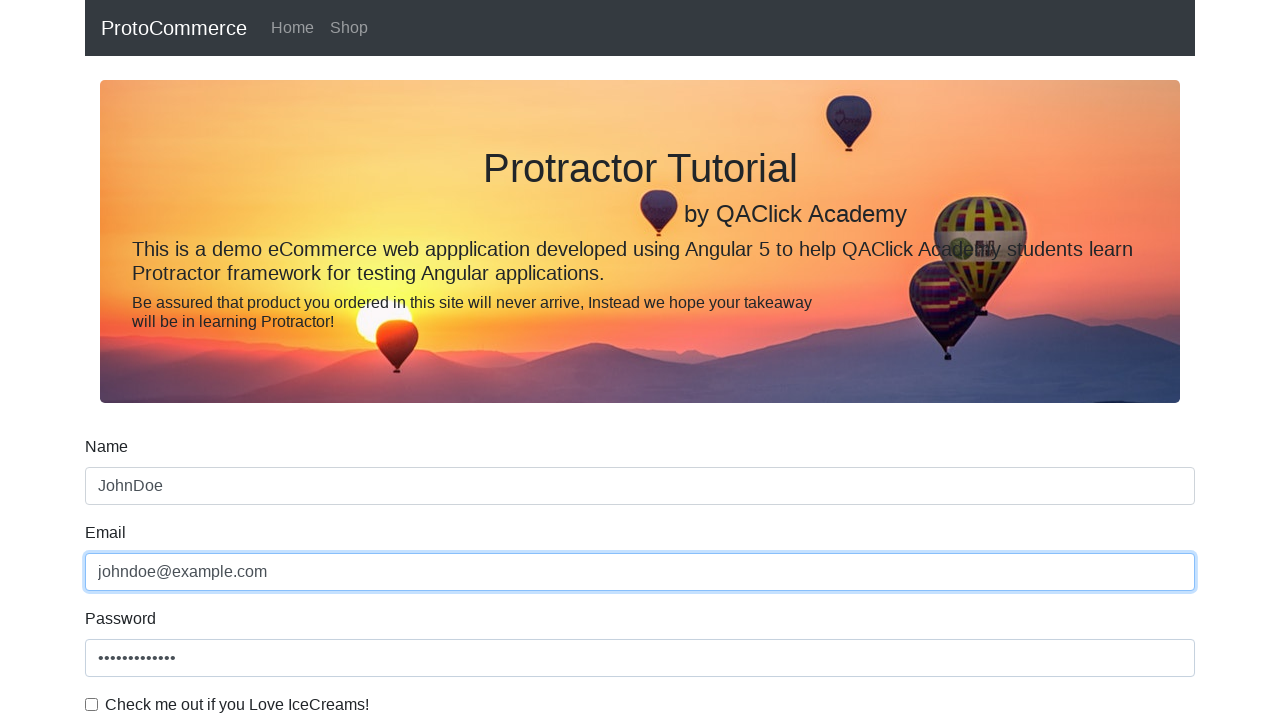

Clicked checkbox to accept terms at (92, 704) on #exampleCheck1
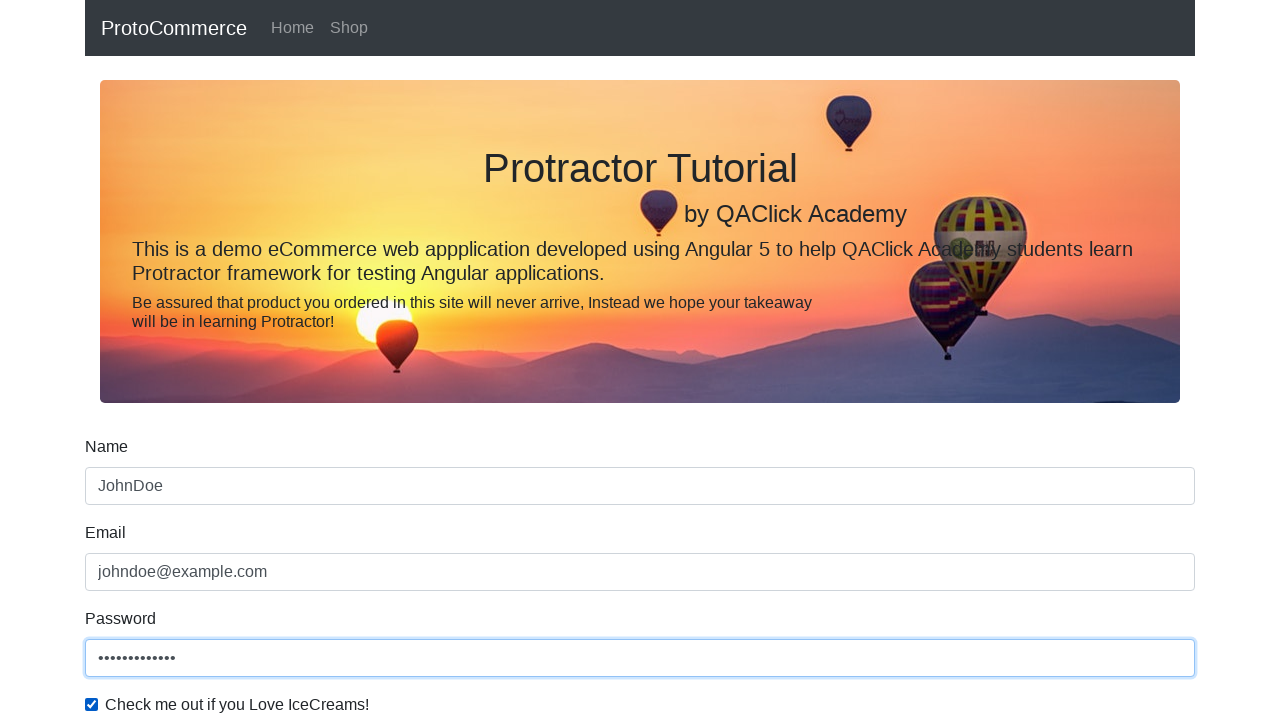

Selected 'Female' from gender dropdown on #exampleFormControlSelect1
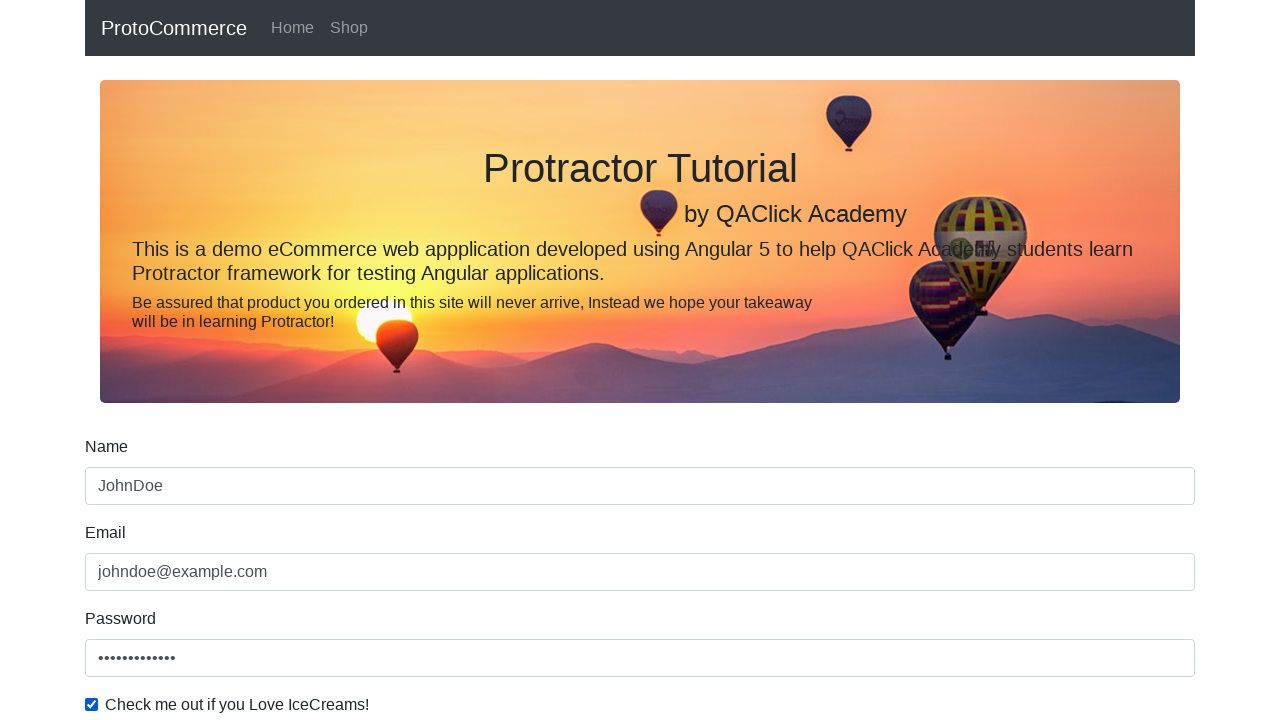

Selected radio button option 2 at (326, 360) on input[type='radio'][value='option2']
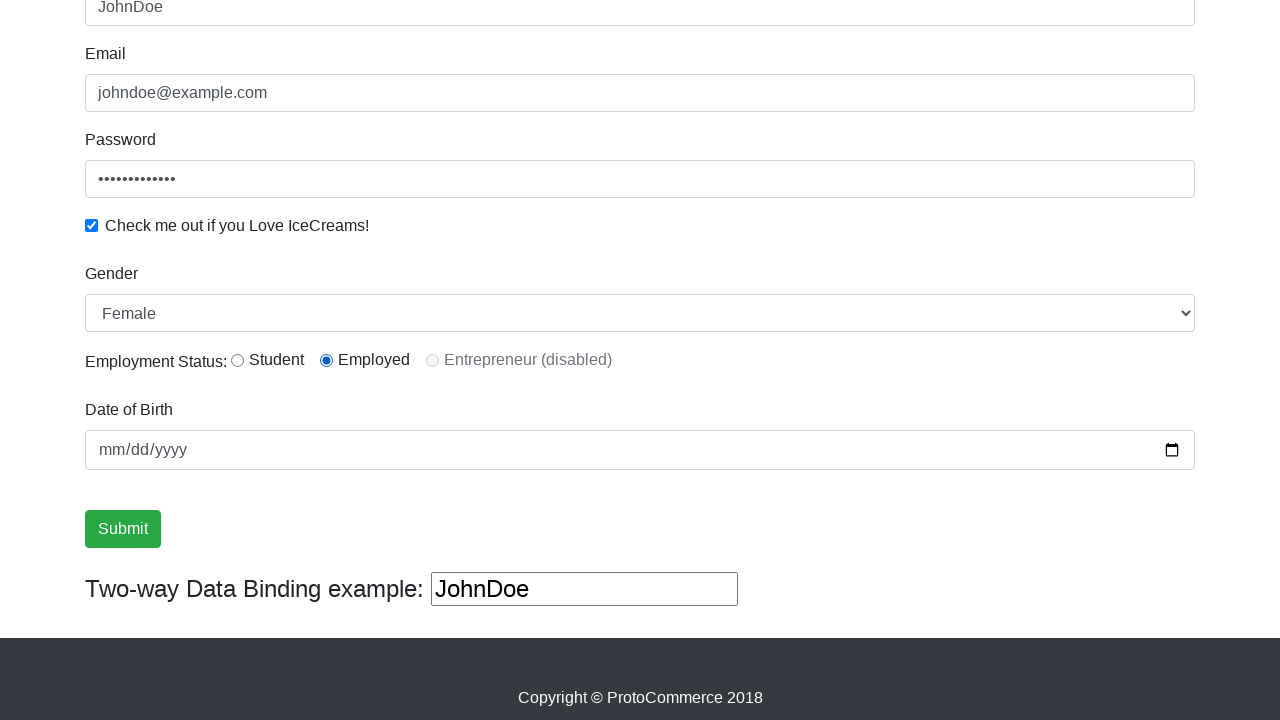

Filled date of birth field with 'Hello Again' on (//input[@type='text'])[3]
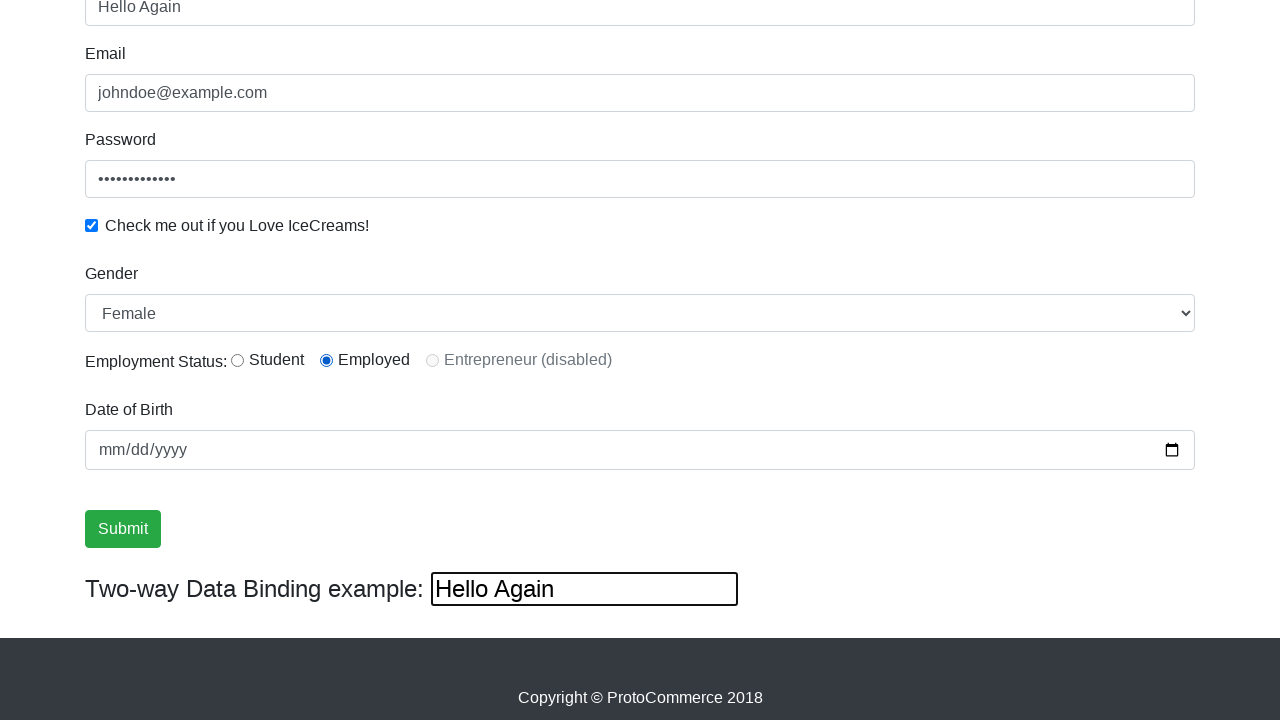

Cleared date of birth field on (//input[@type='text'])[3]
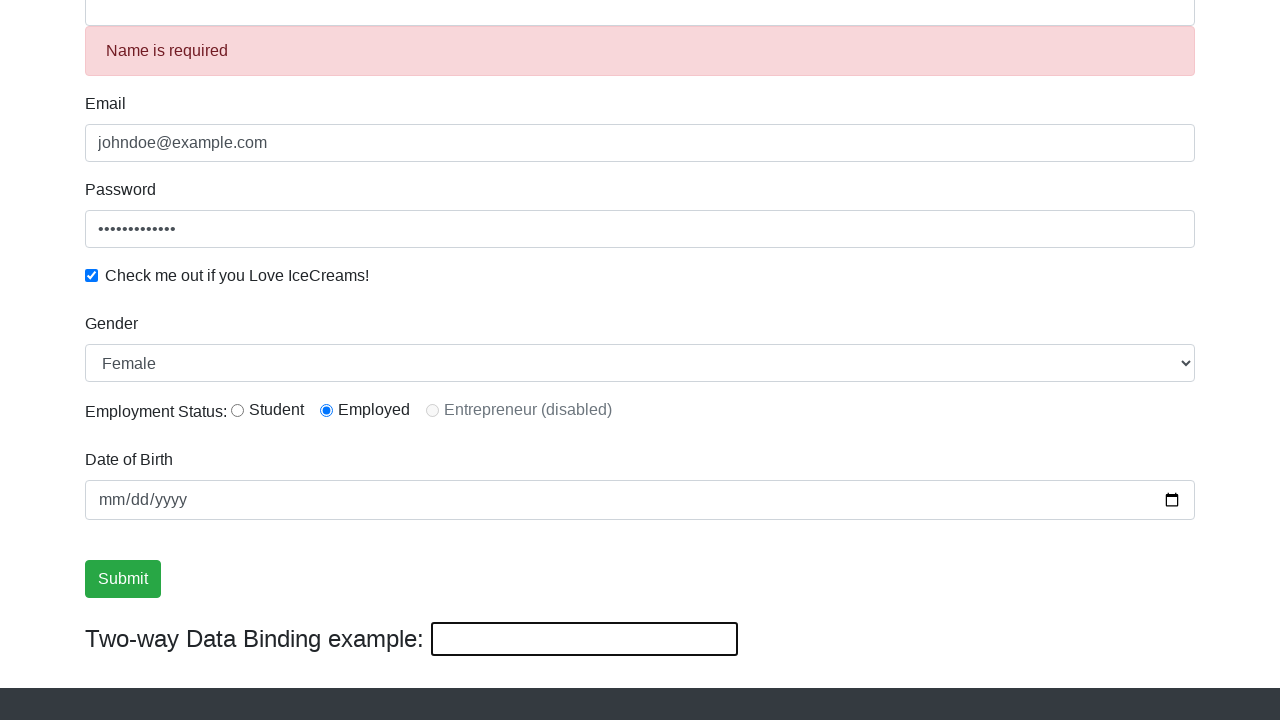

Clicked form submit button at (123, 579) on input[type='submit']
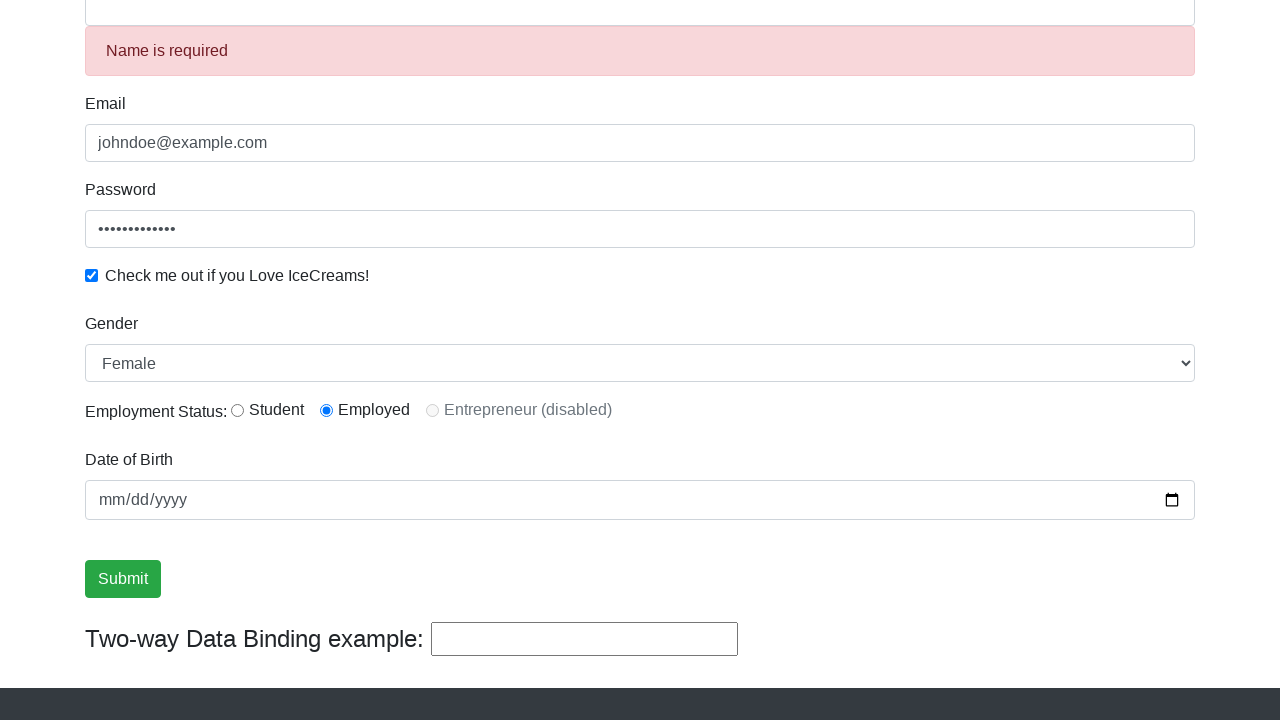

Form submission success message appeared
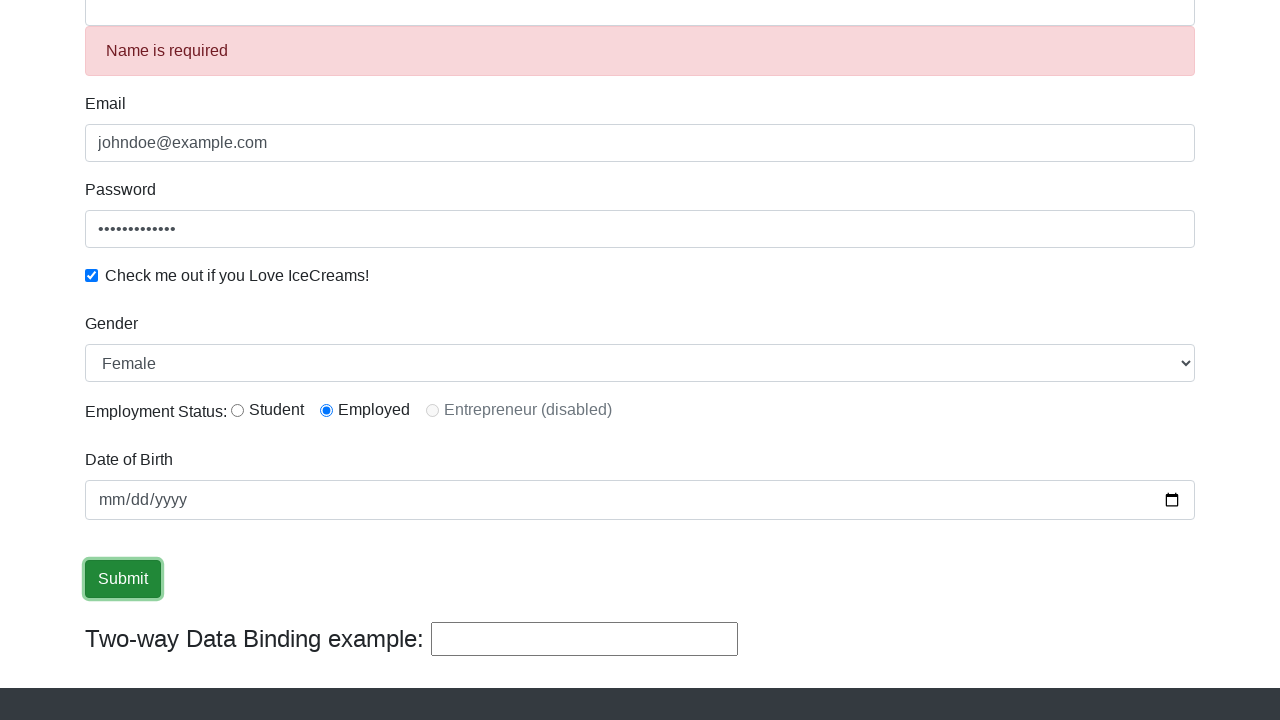

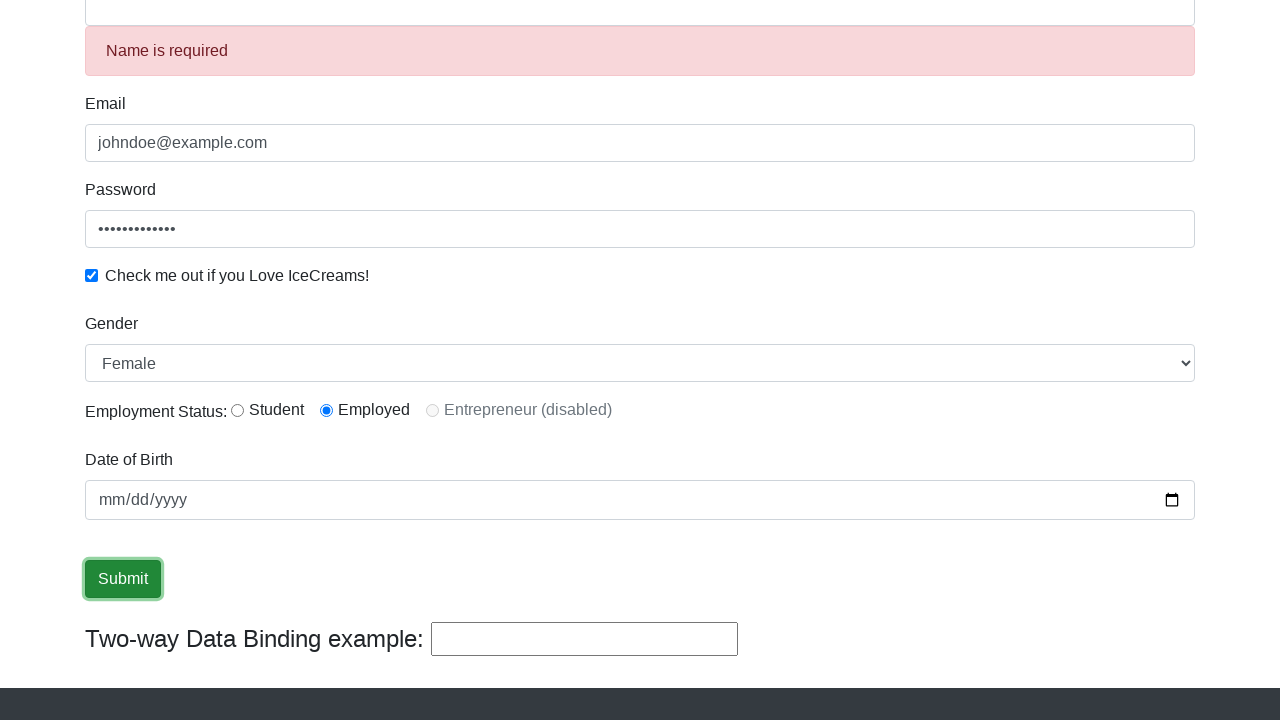